Tests opening a new browser window, navigating to a different page in that window, and verifying that two windows are open.

Starting URL: https://the-internet.herokuapp.com

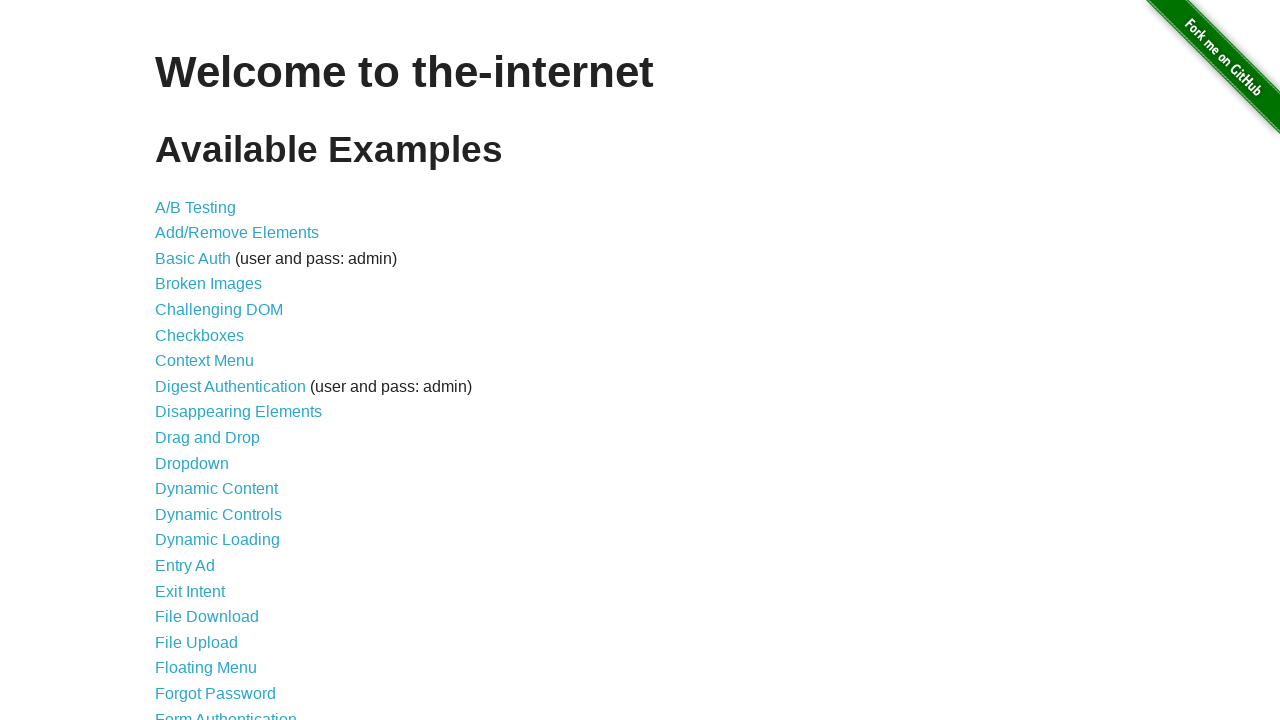

Opened a new browser window/page
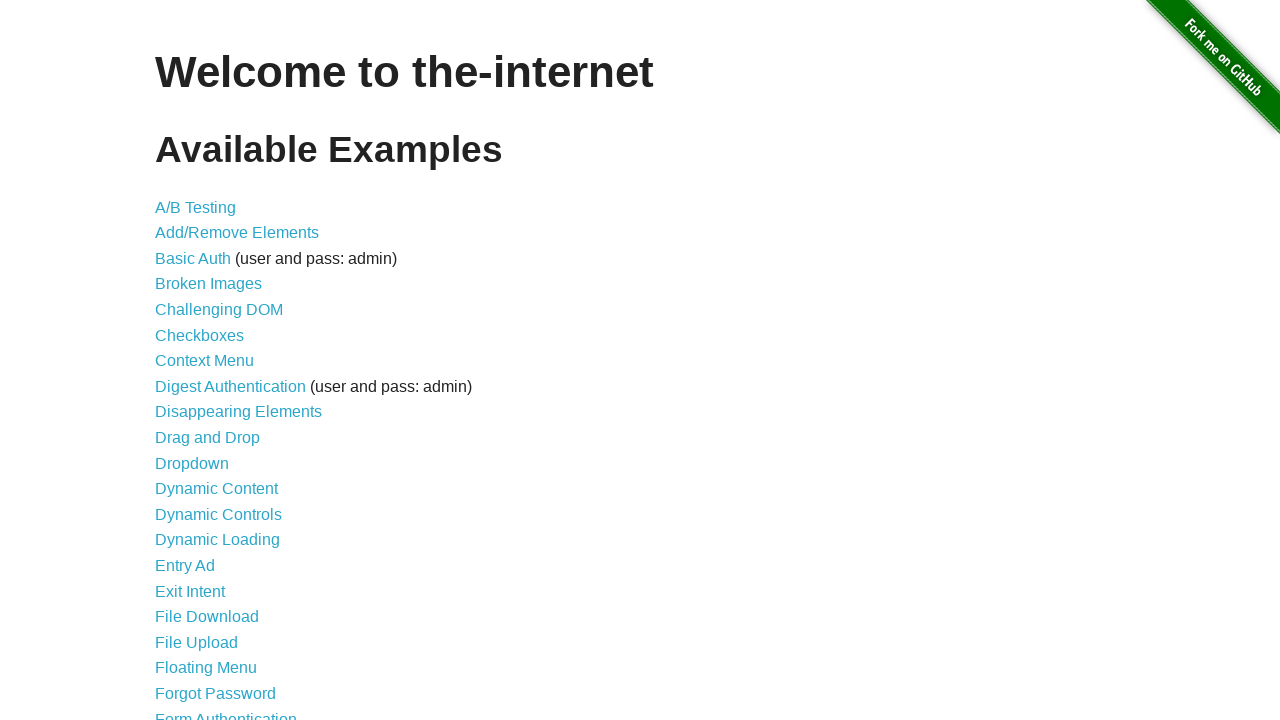

Navigated to the typos page in the new window
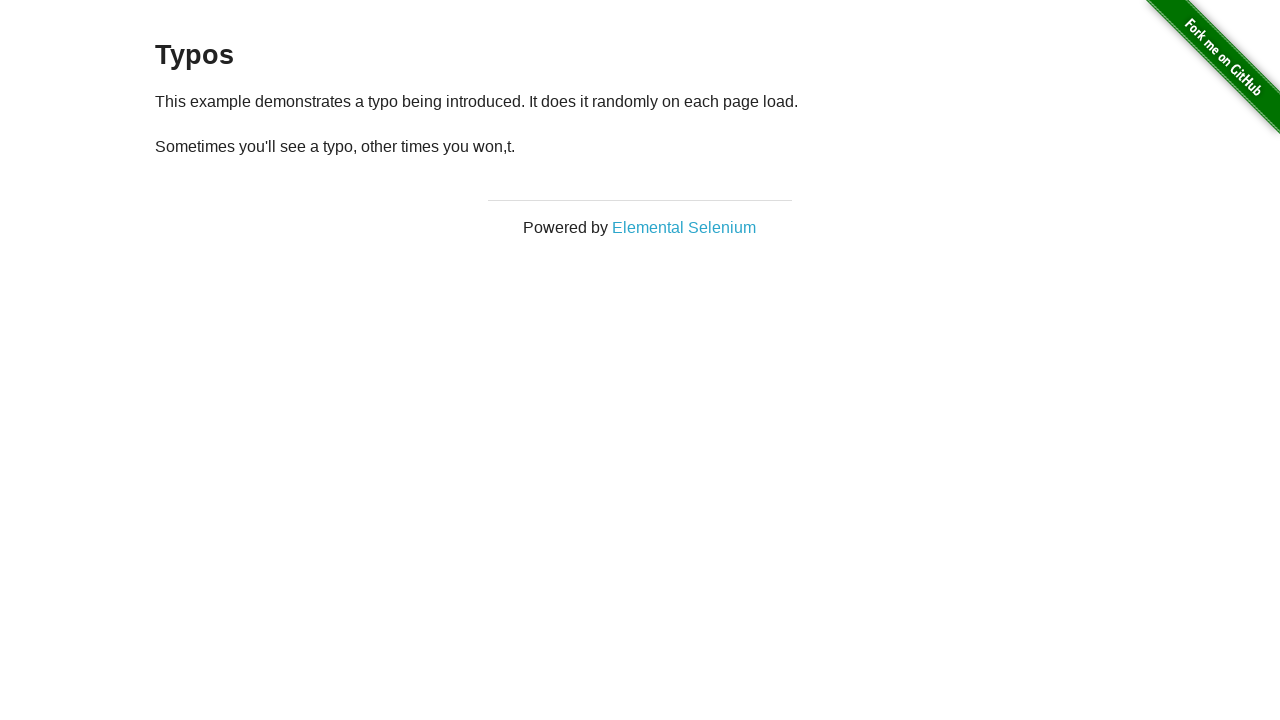

Verified that 2 windows are open
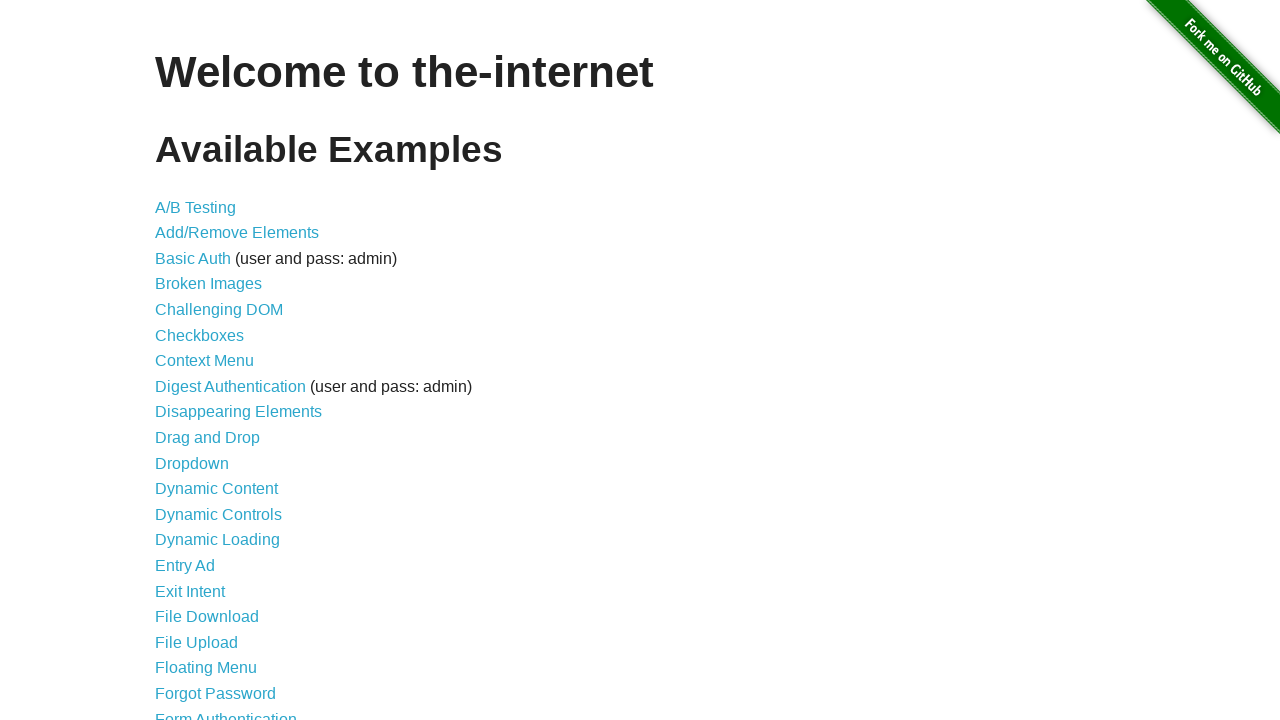

Assertion passed: 2 windows are open as expected
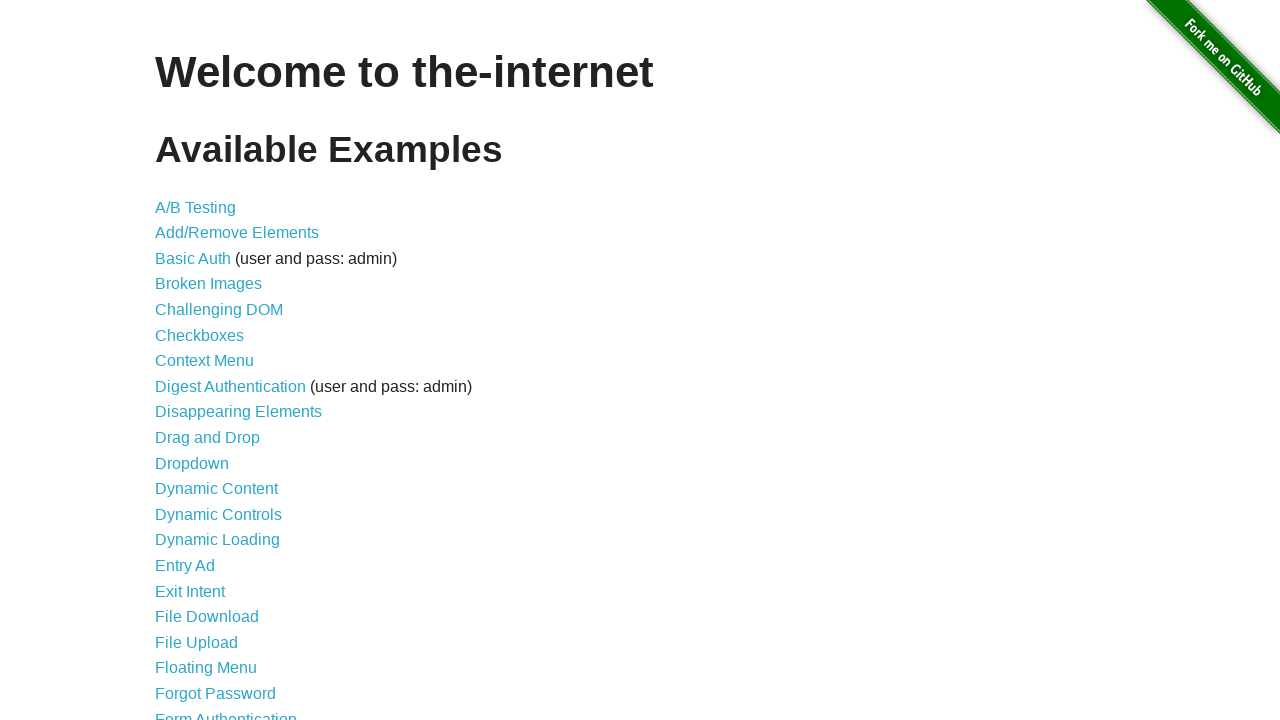

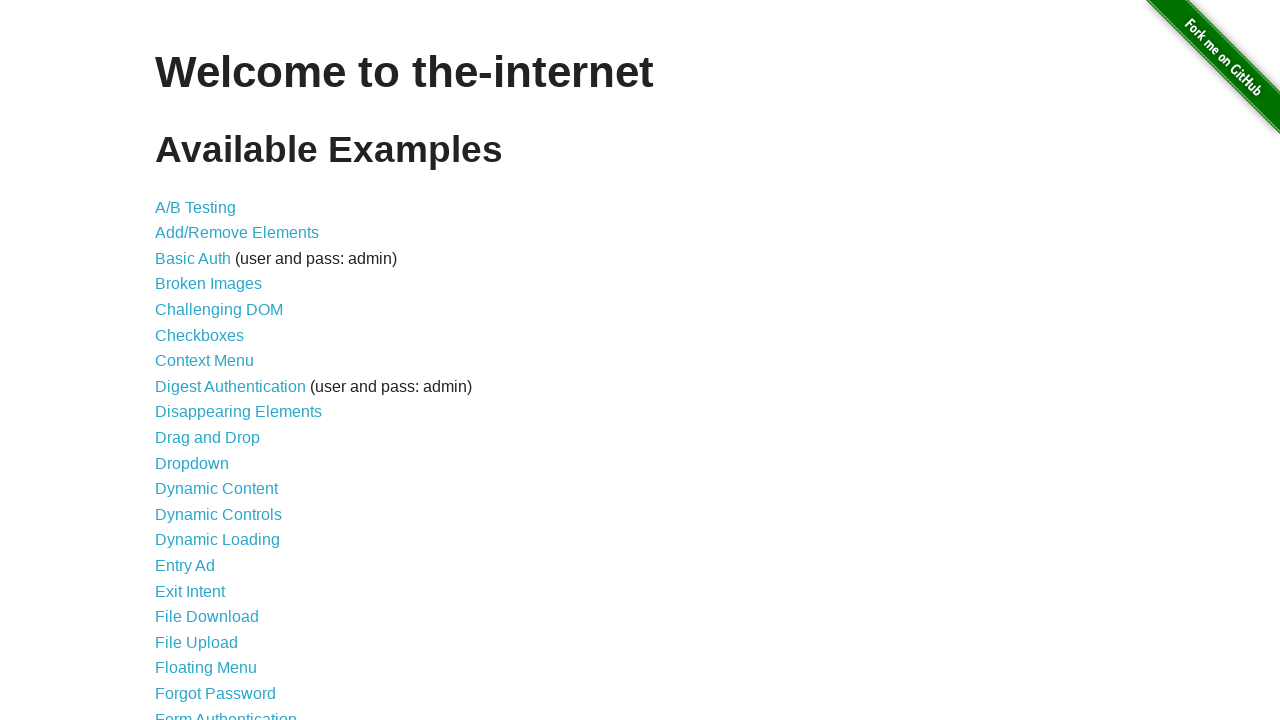